Tests CKEditor functionality by clicking the bold button and entering text into the editor

Starting URL: https://demo.automationtesting.in/CKEditor.html

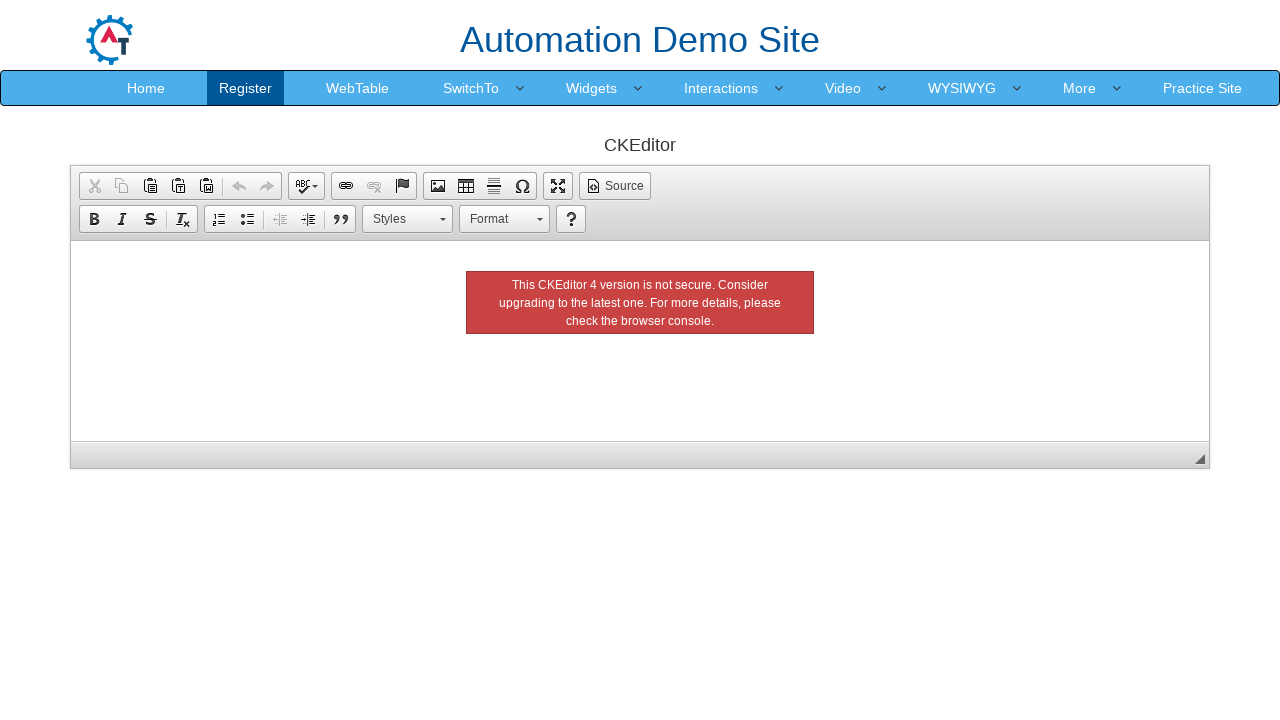

Clicked the bold formatting button at (94, 219) on #cke_35
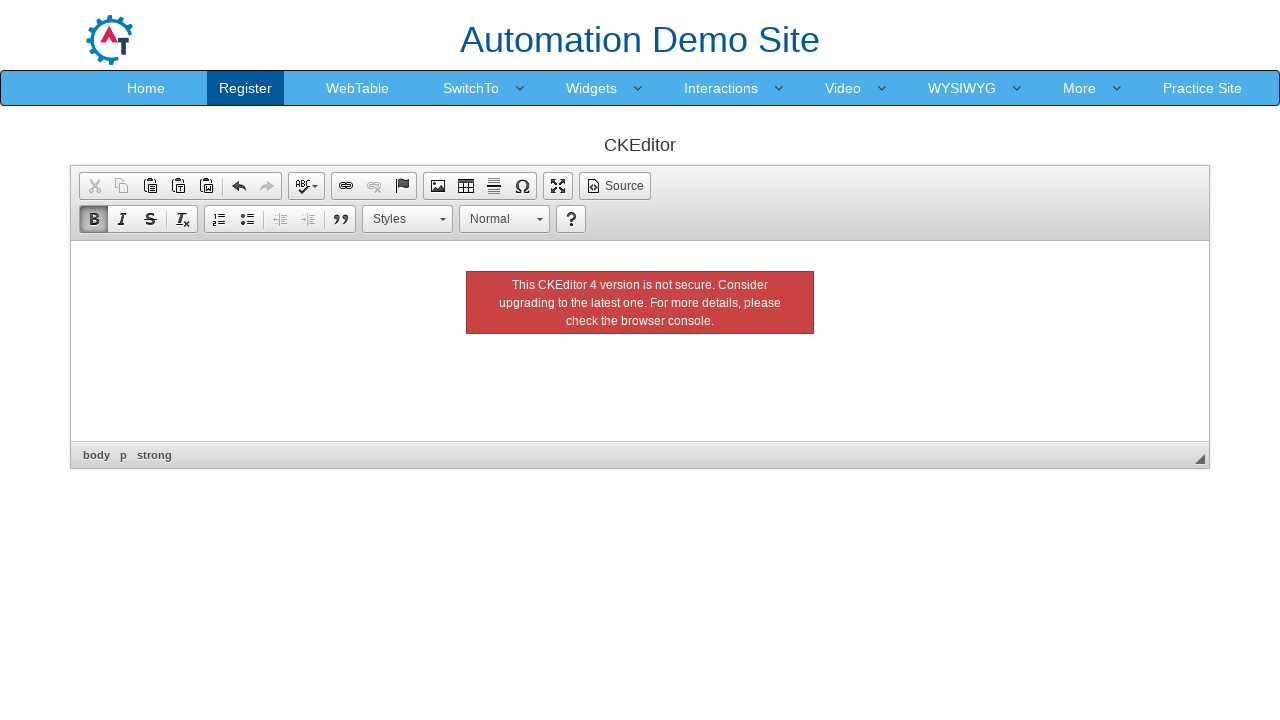

Clicked into the editor content area at (640, 341) on #cke_1_contents
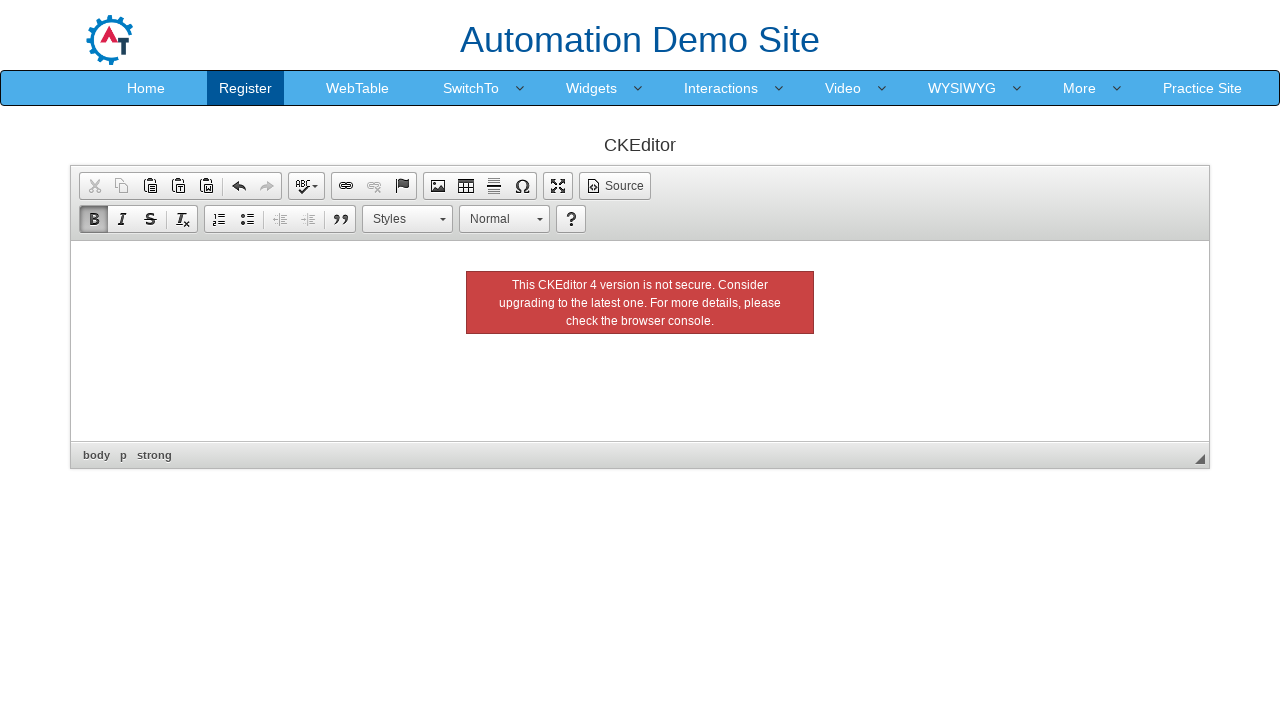

Typed 'Testes' into the editor
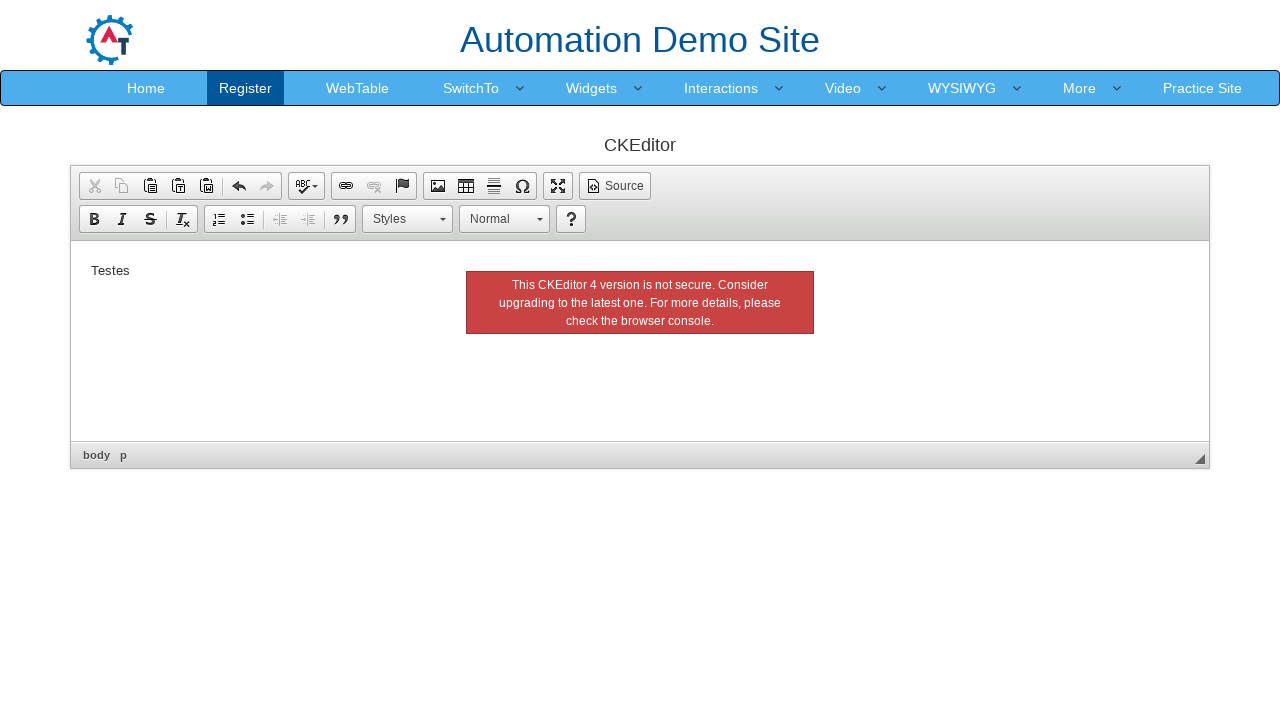

Pressed Enter to confirm text entry
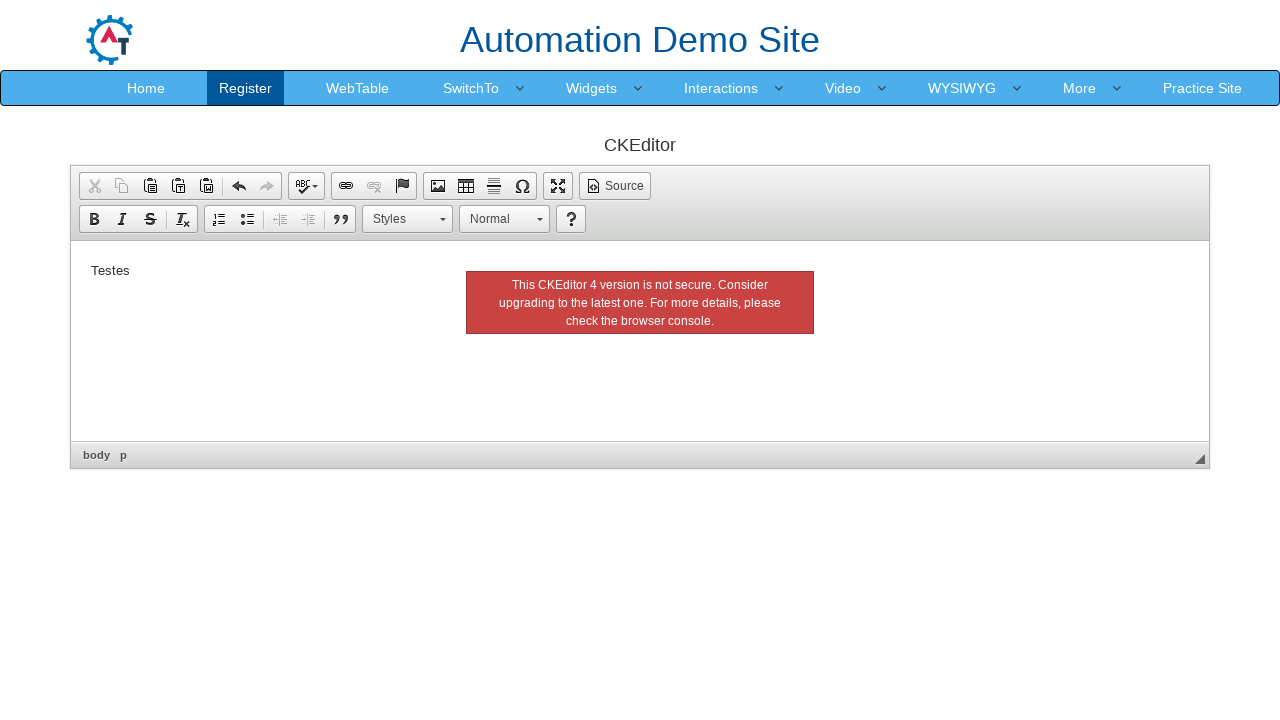

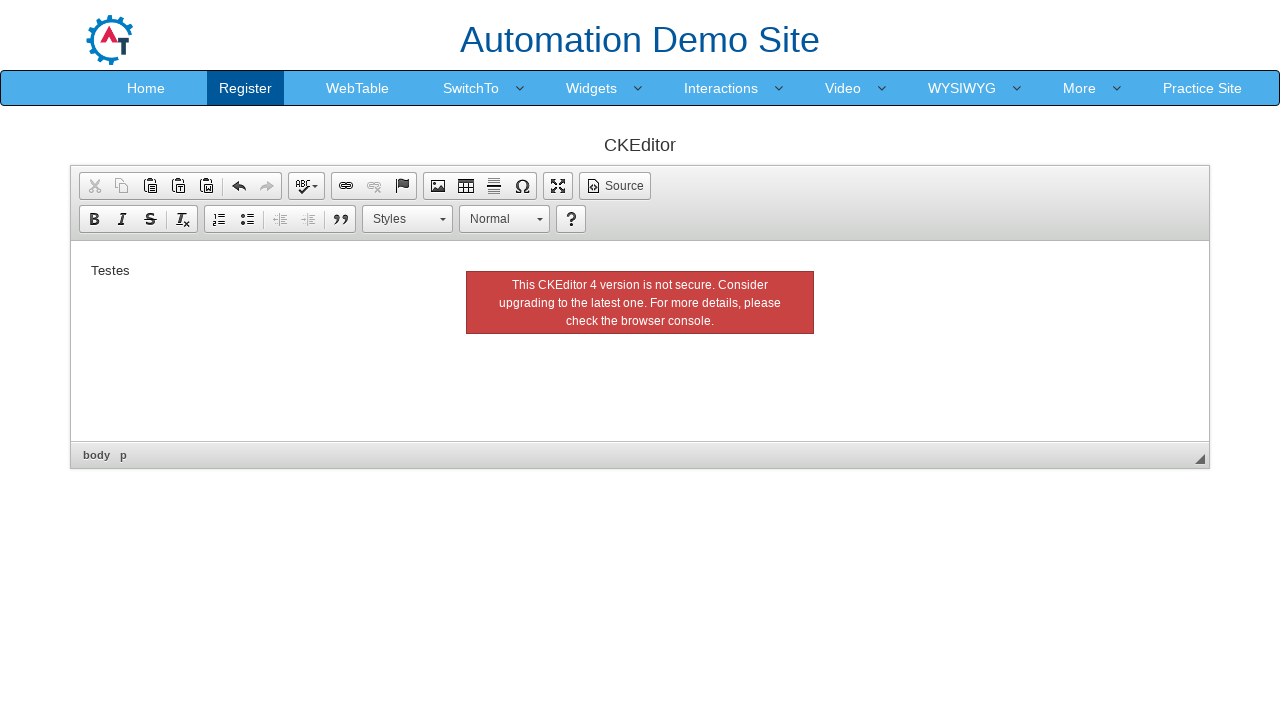